Tests confirm dialog by entering a name, triggering a confirm dialog, and clicking OK to accept it.

Starting URL: https://rahulshettyacademy.com/AutomationPractice/

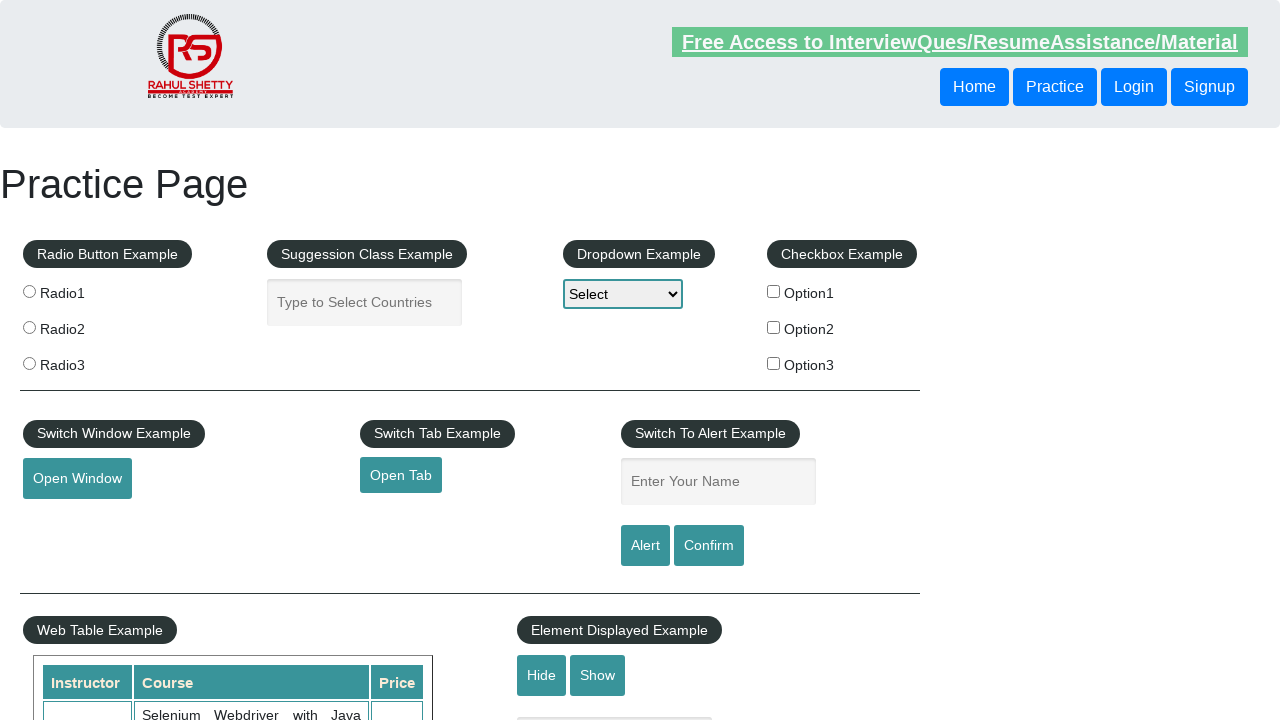

Cleared the name input field on input#name
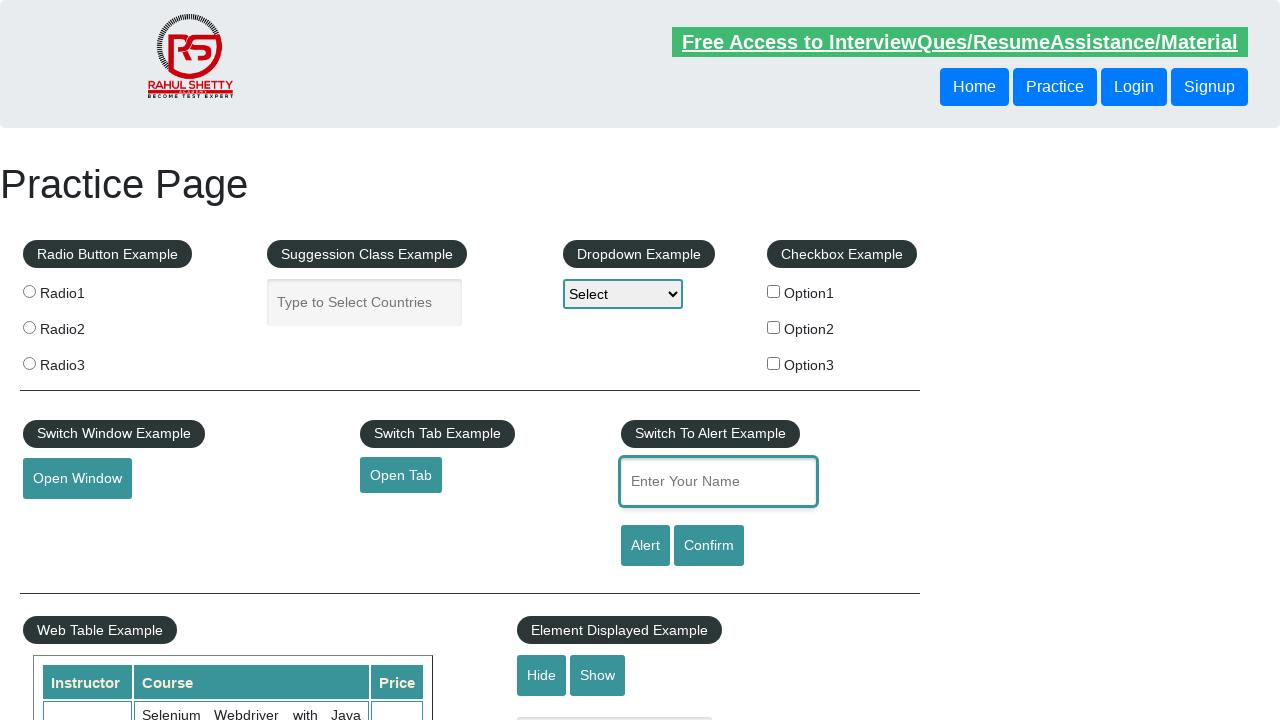

Entered 'Dhinesh' in the name input field on input#name
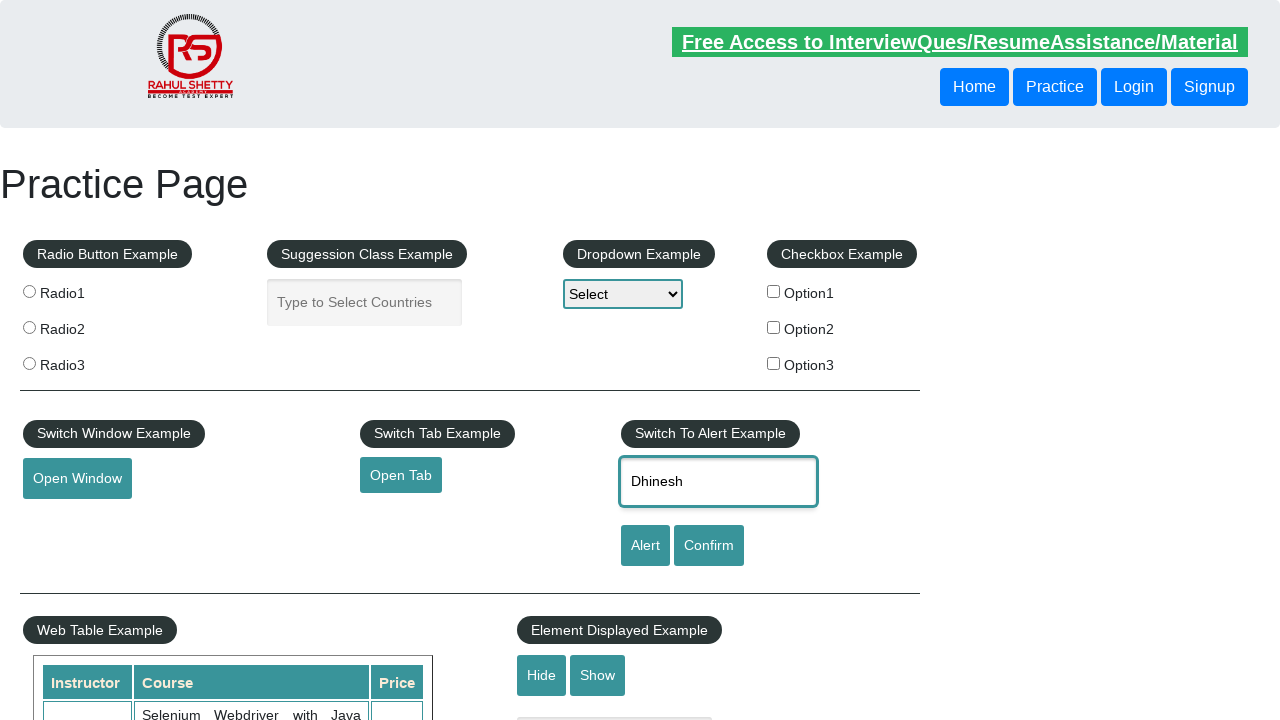

Set up dialog handler to automatically accept confirm dialogs
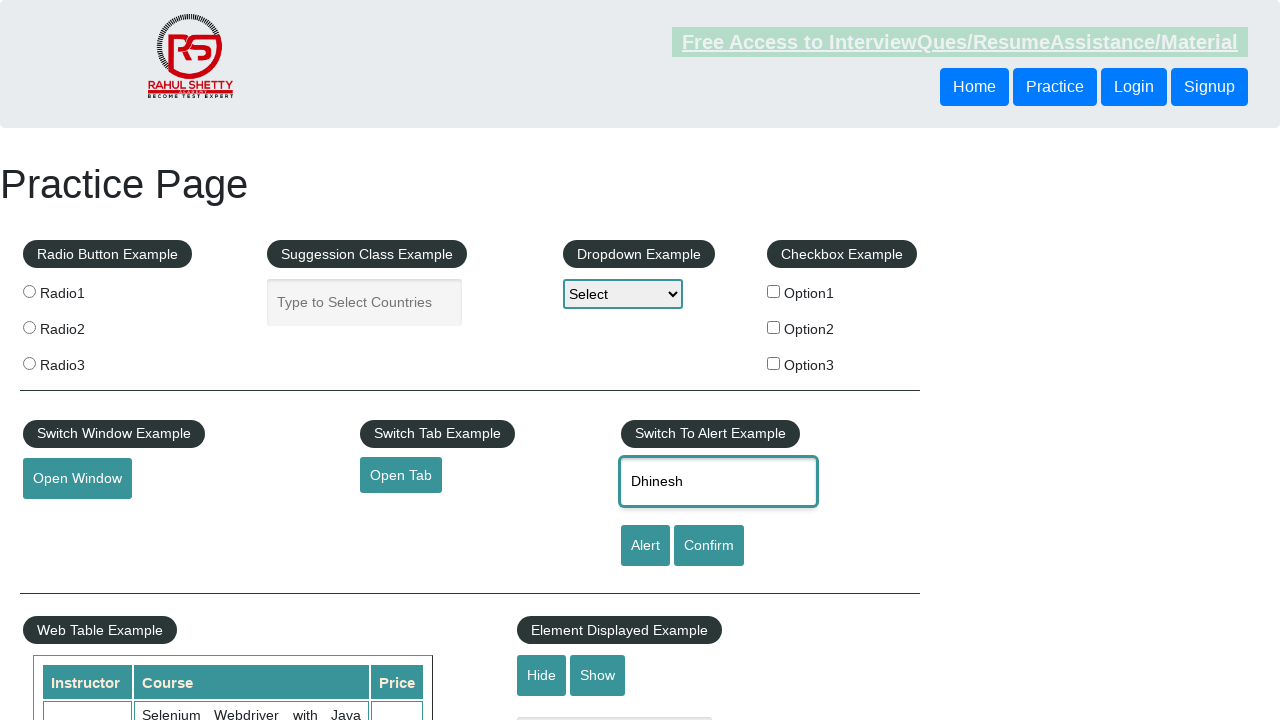

Clicked the confirm button to trigger the dialog at (709, 546) on input[onclick*='displayConfirm']
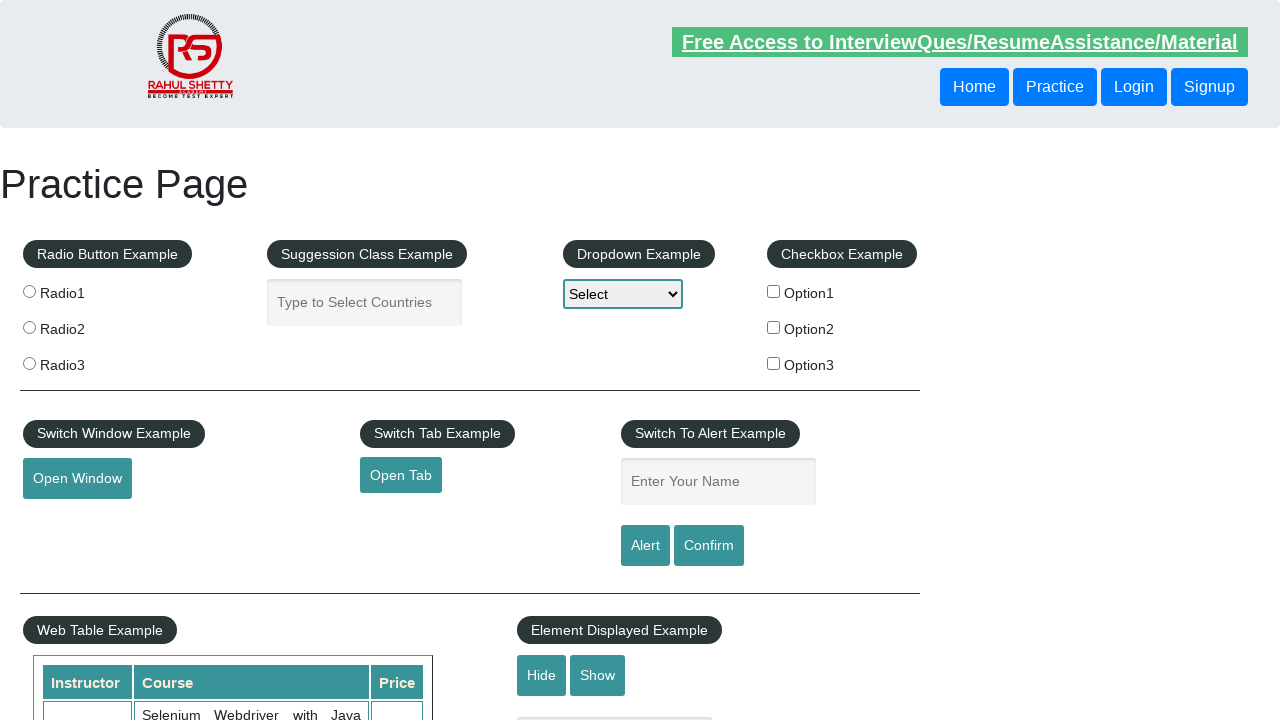

Waited for confirm dialog to be handled
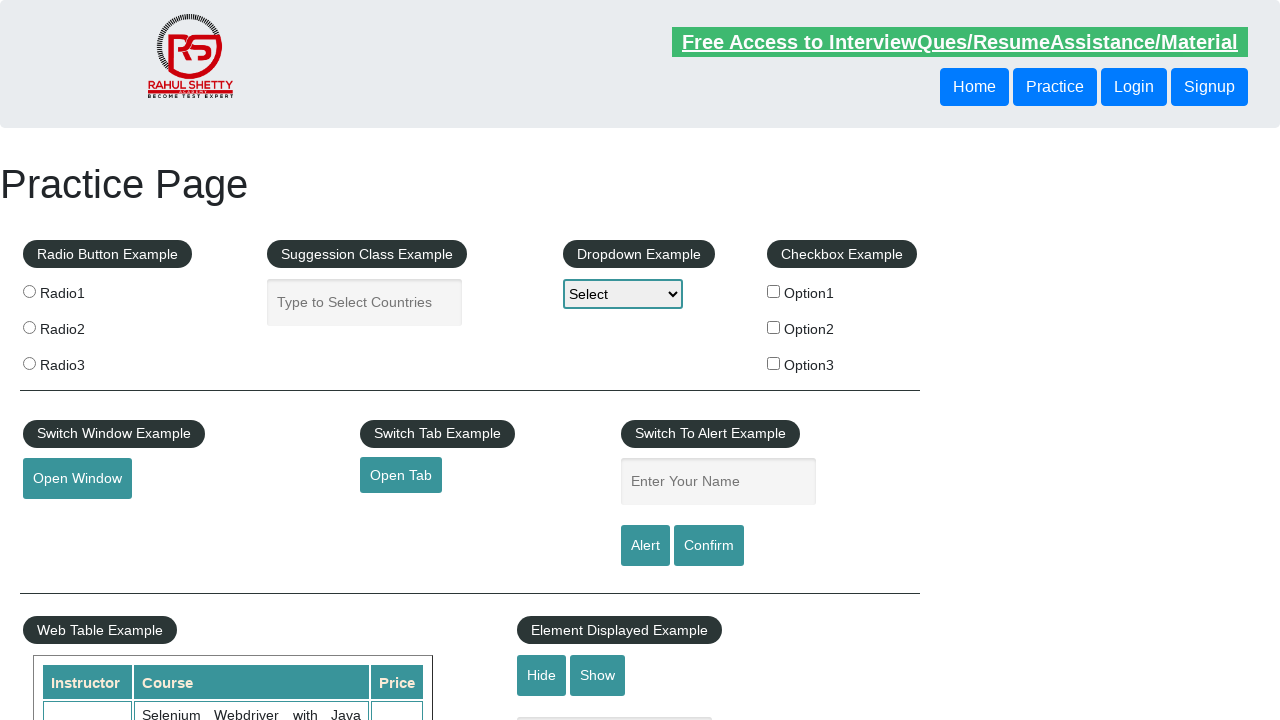

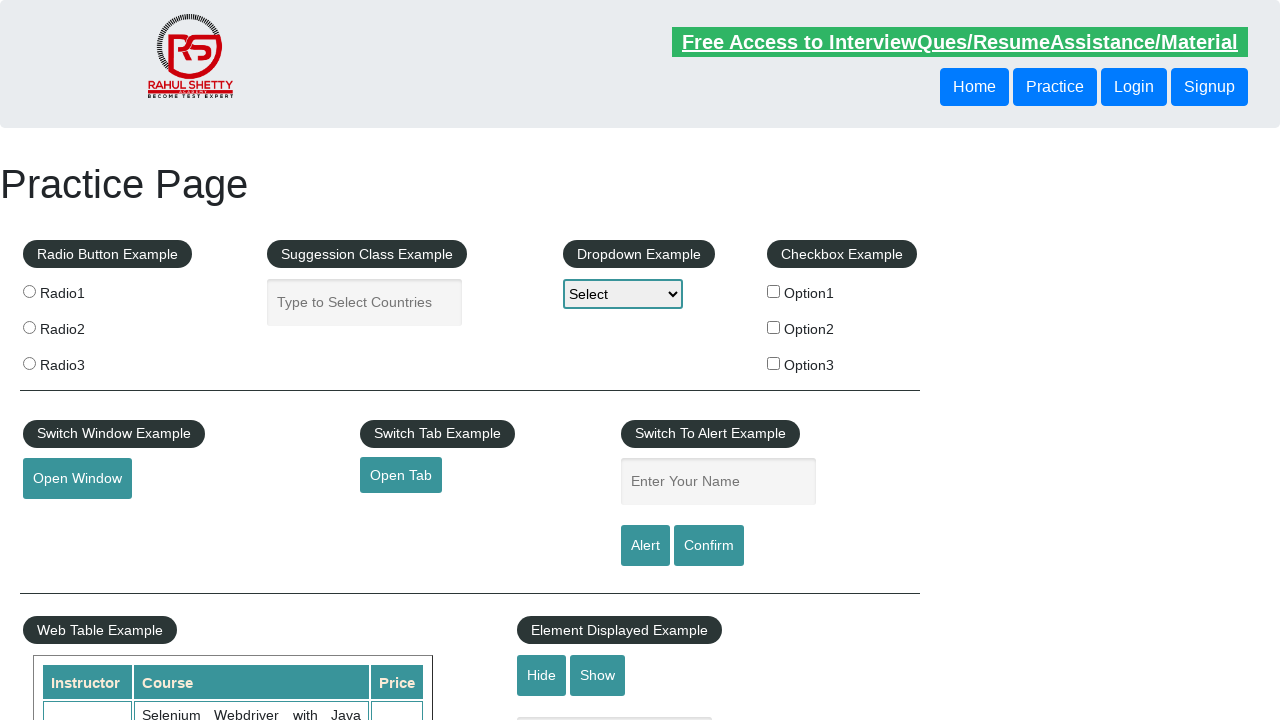